Navigates to a page, removes a CSS class from a button, clicks it to open a new window, switches to the new window, calculates a value based on displayed text, enters the result, and submits the form

Starting URL: http://suninjuly.github.io/redirect_accept.html

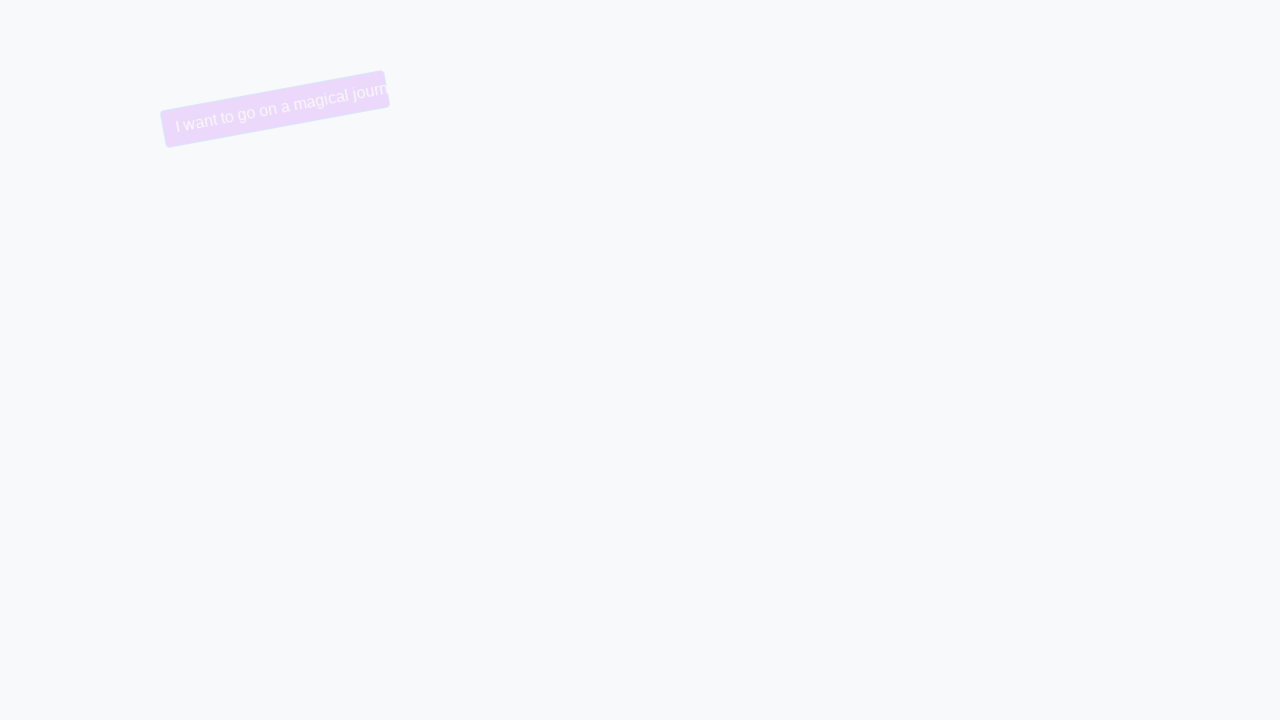

Removed 'trollface' CSS class from button
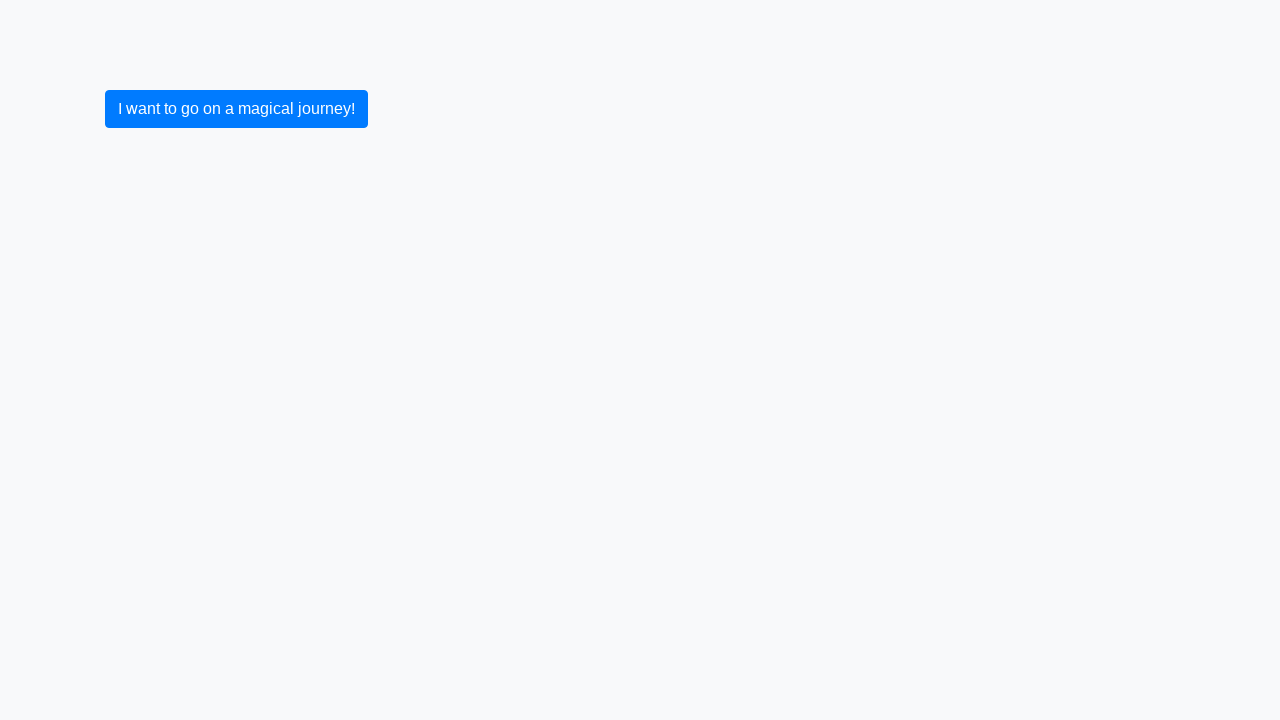

Clicked button to open new window at (236, 109) on button
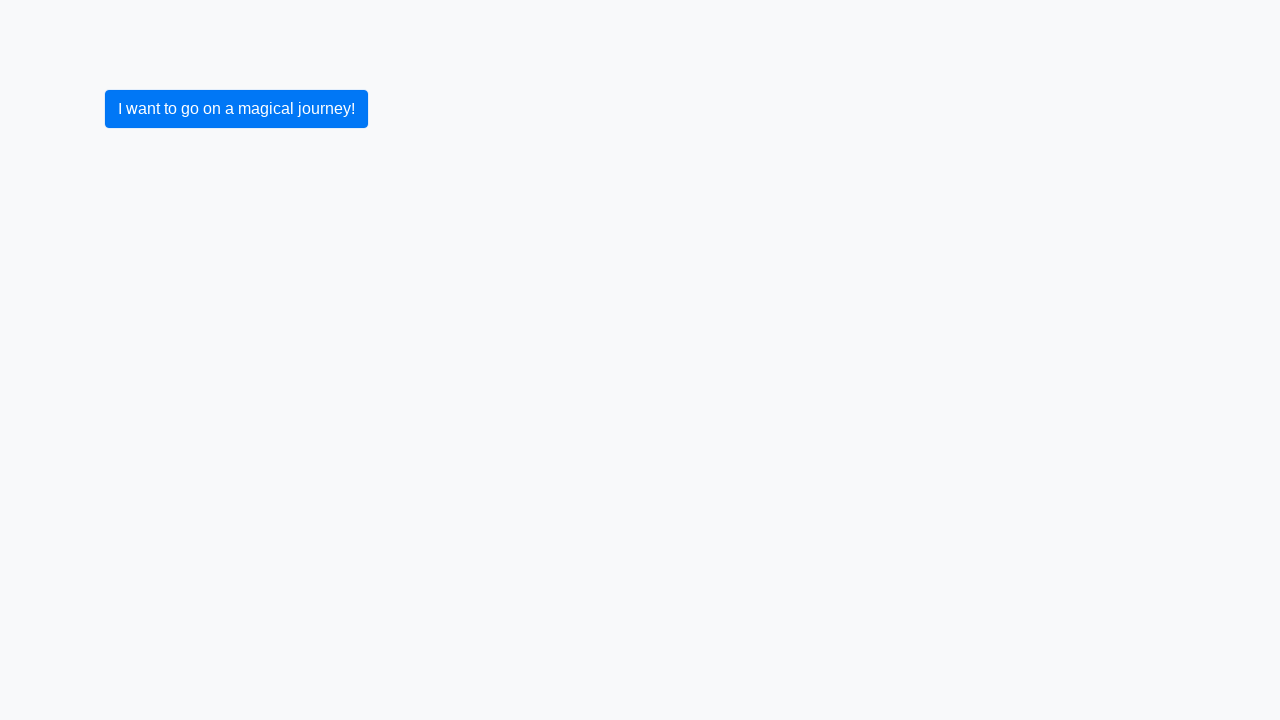

Waited 1 second for new window to open
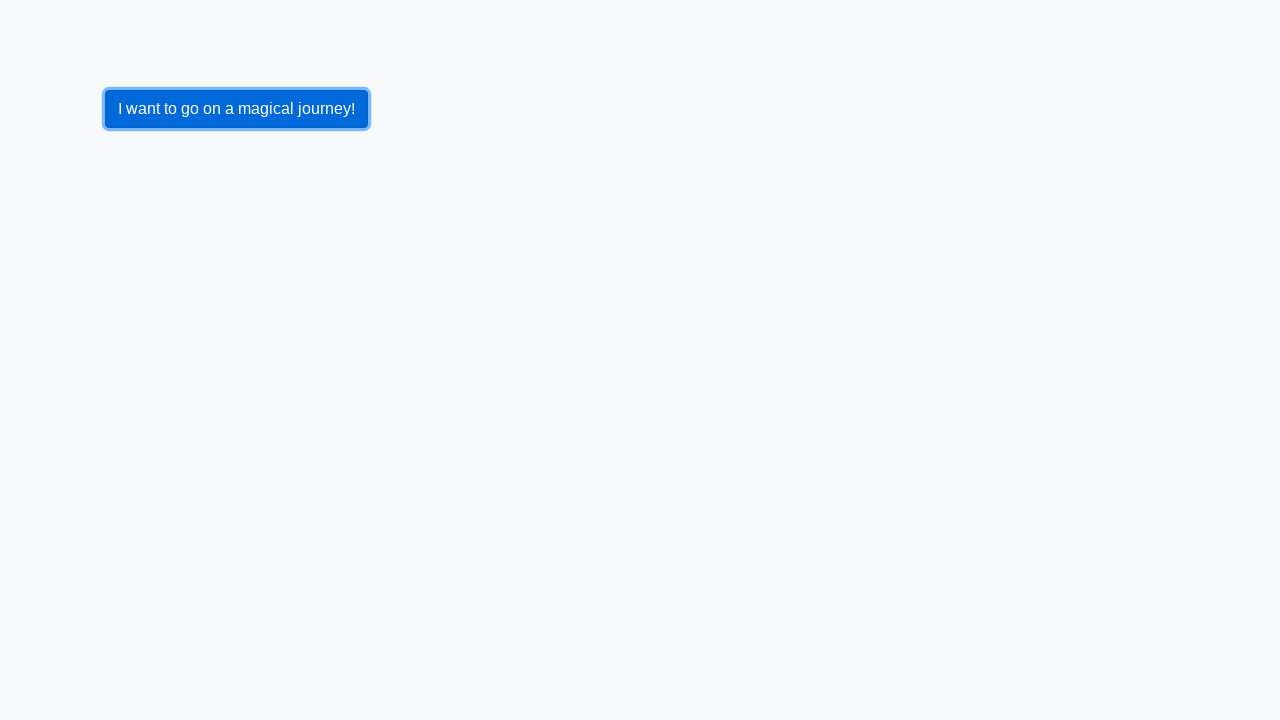

Switched to newly opened window/tab at (236, 109) on button
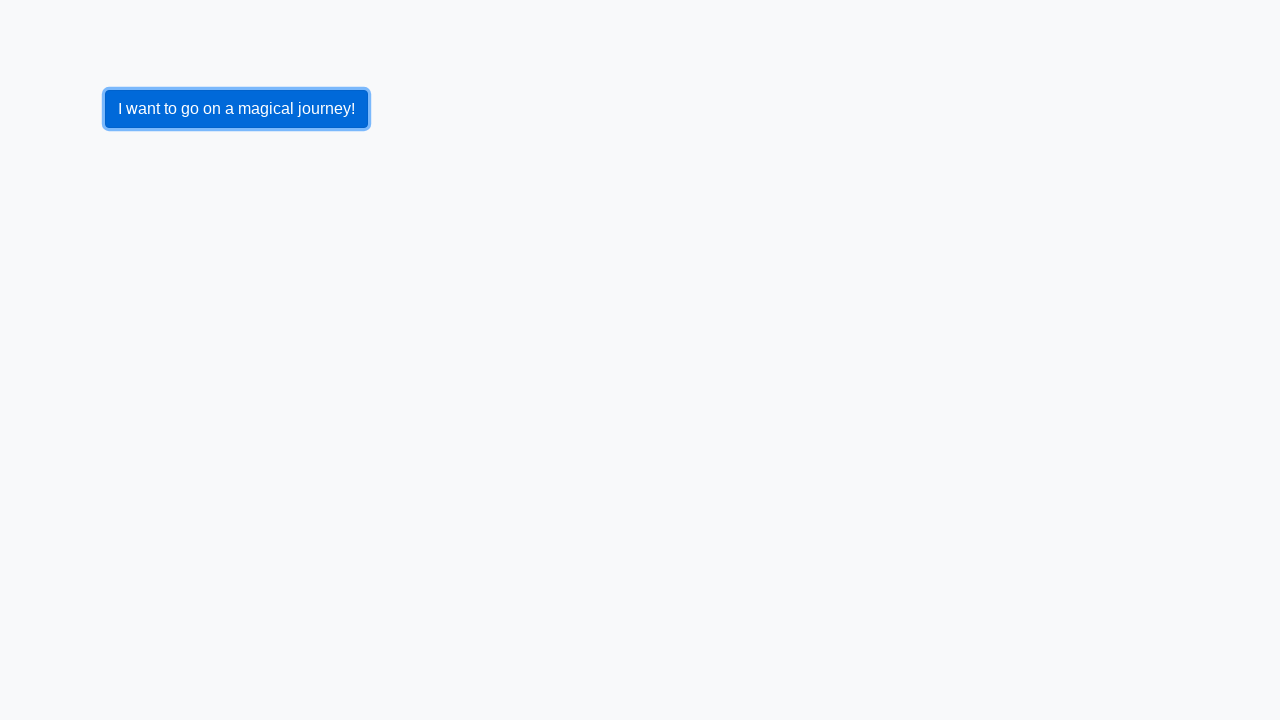

Retrieved value from input_value element: 990
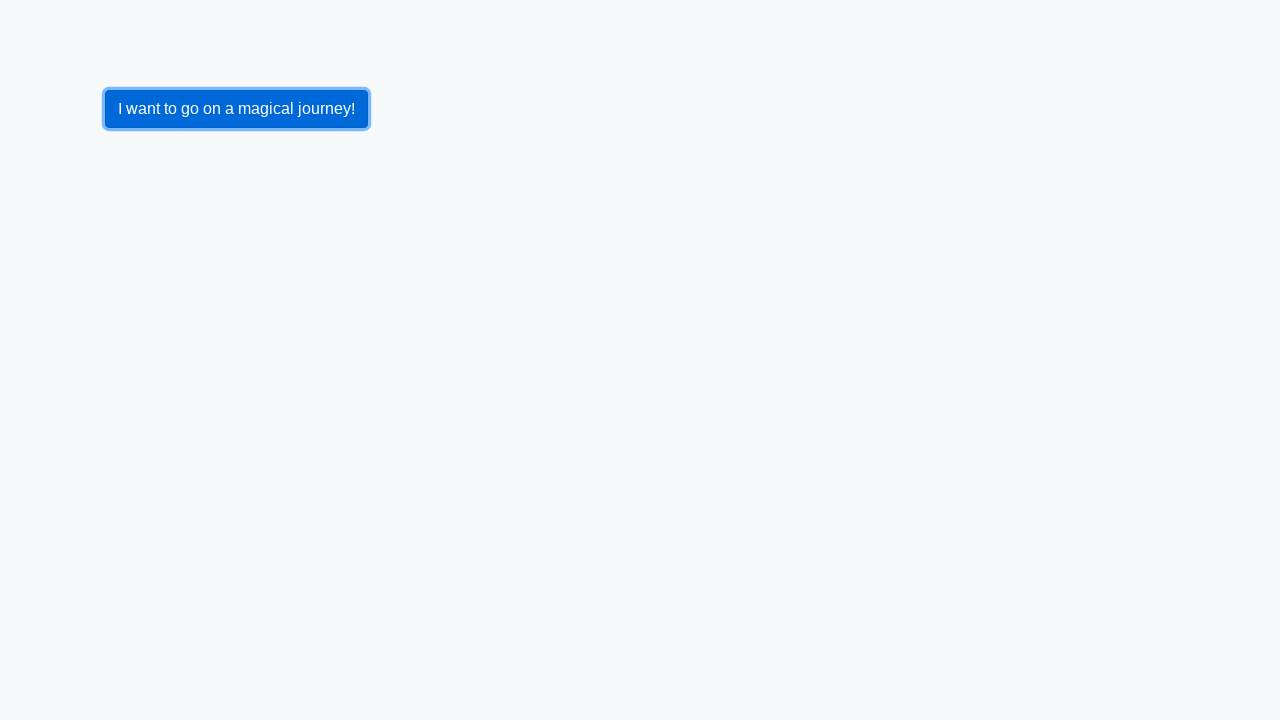

Calculated result: 1.537808687534998
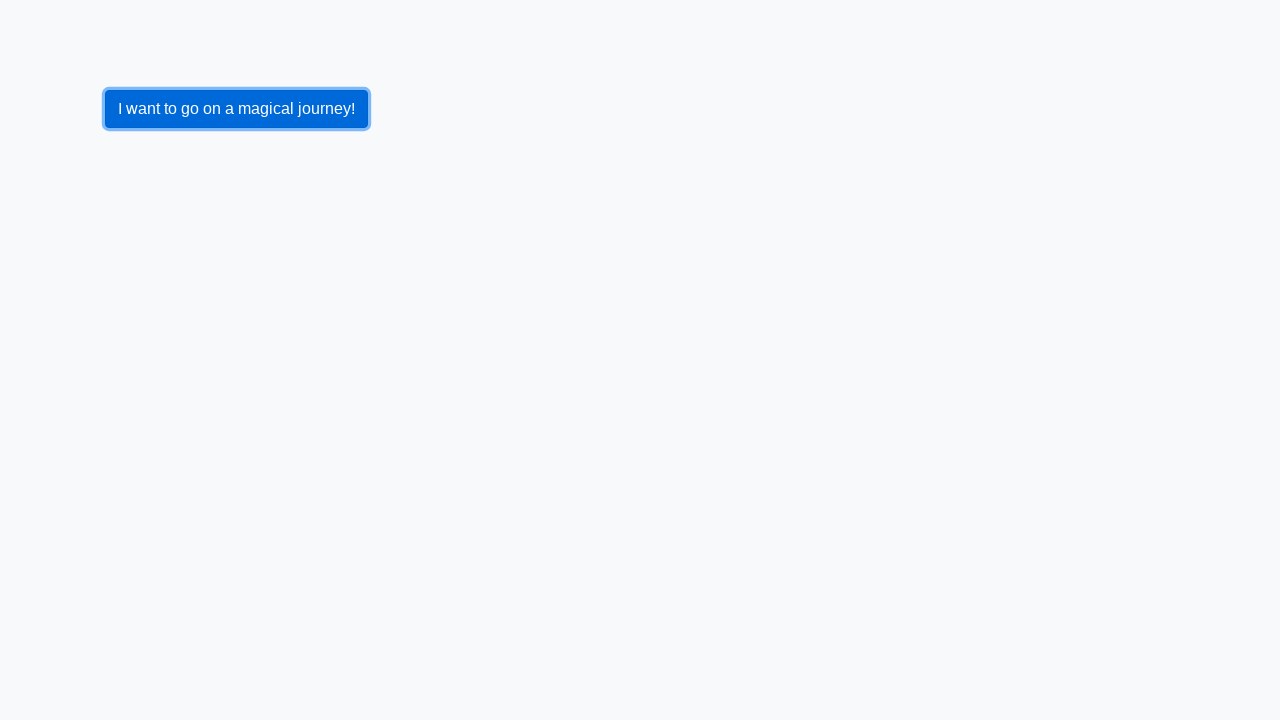

Filled answer field with calculated value: 1.537808687534998 on #answer
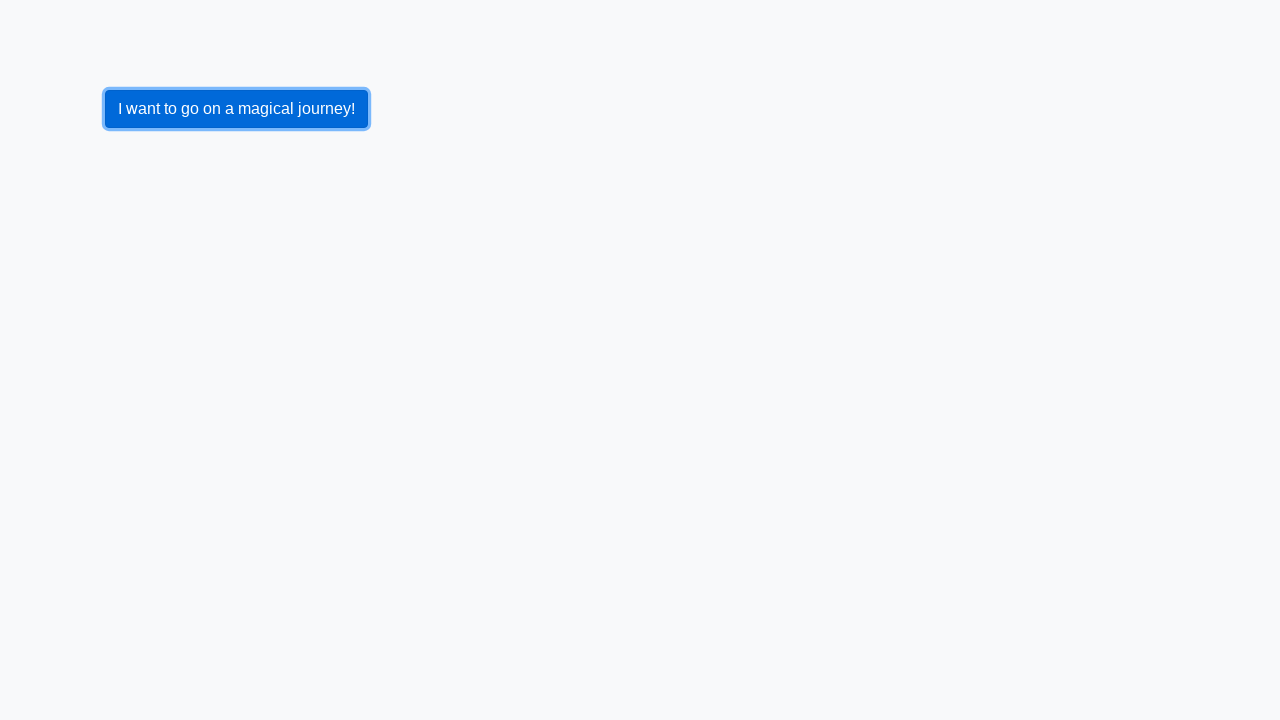

Clicked submit button to submit form at (143, 368) on button.btn
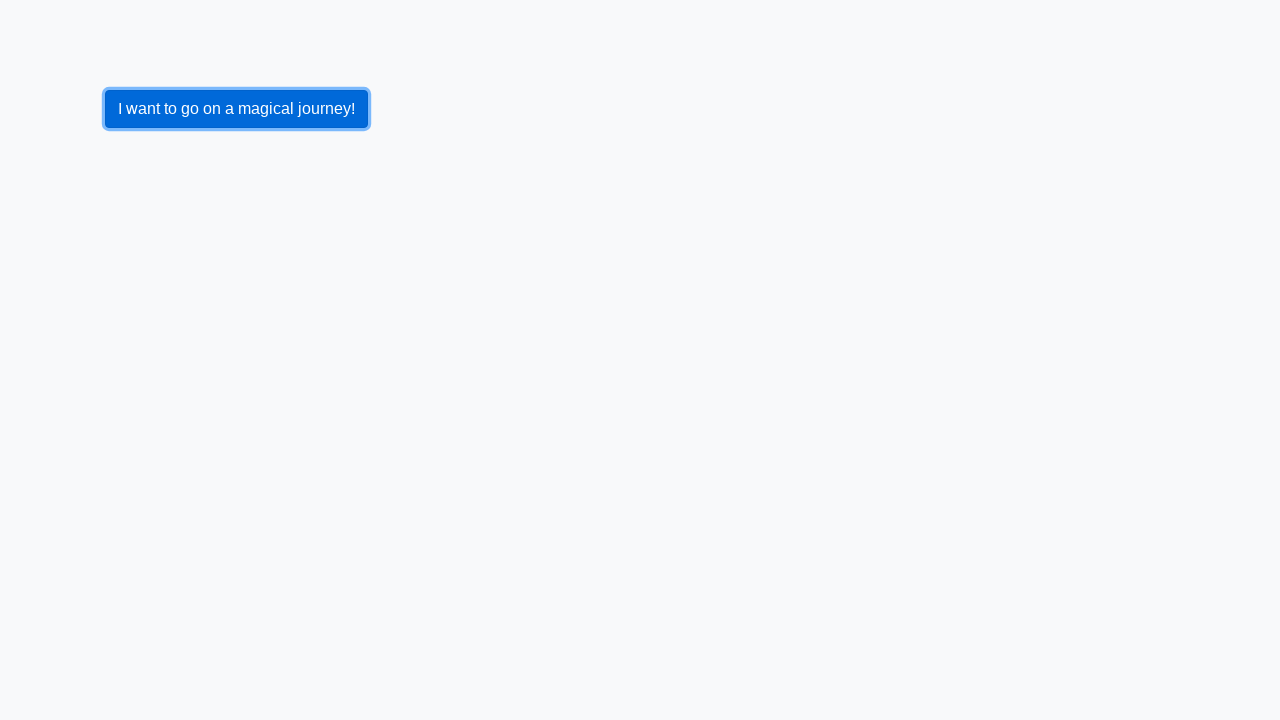

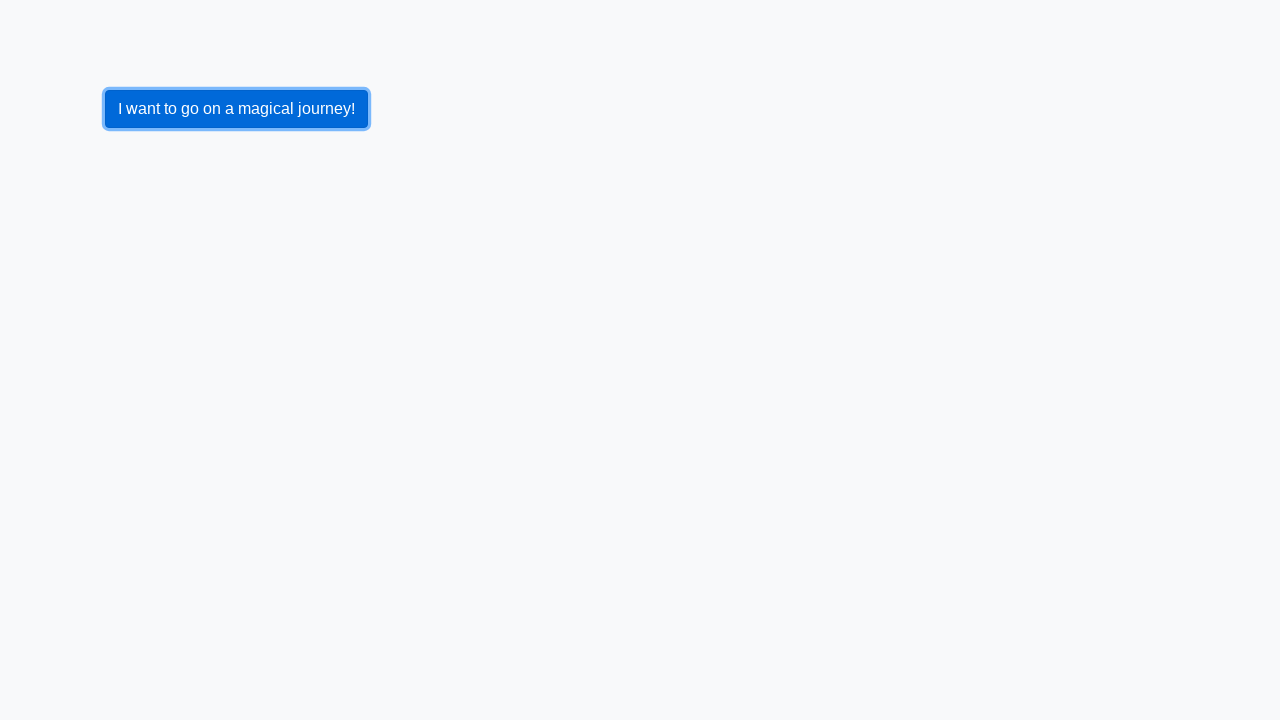